Tests hover functionality by moving mouse over an avatar element and verifying that hidden content becomes visible

Starting URL: https://the-internet.herokuapp.com/hovers

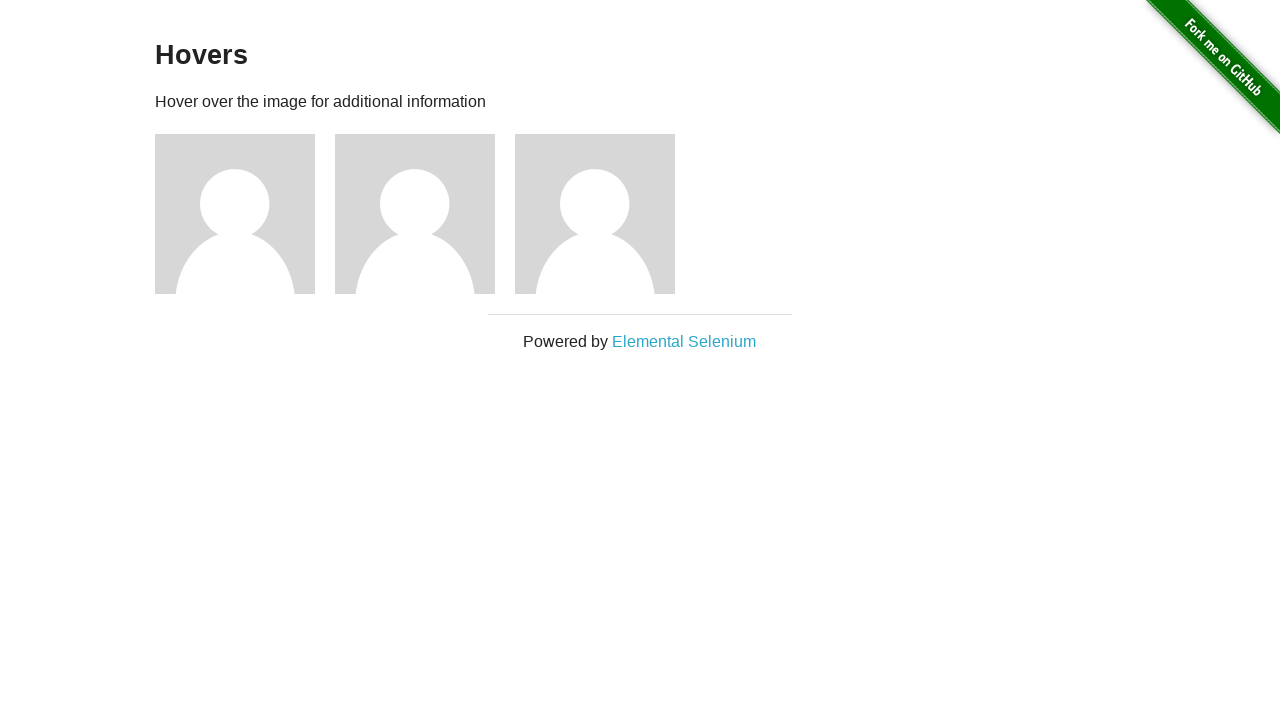

Located the first avatar figure element
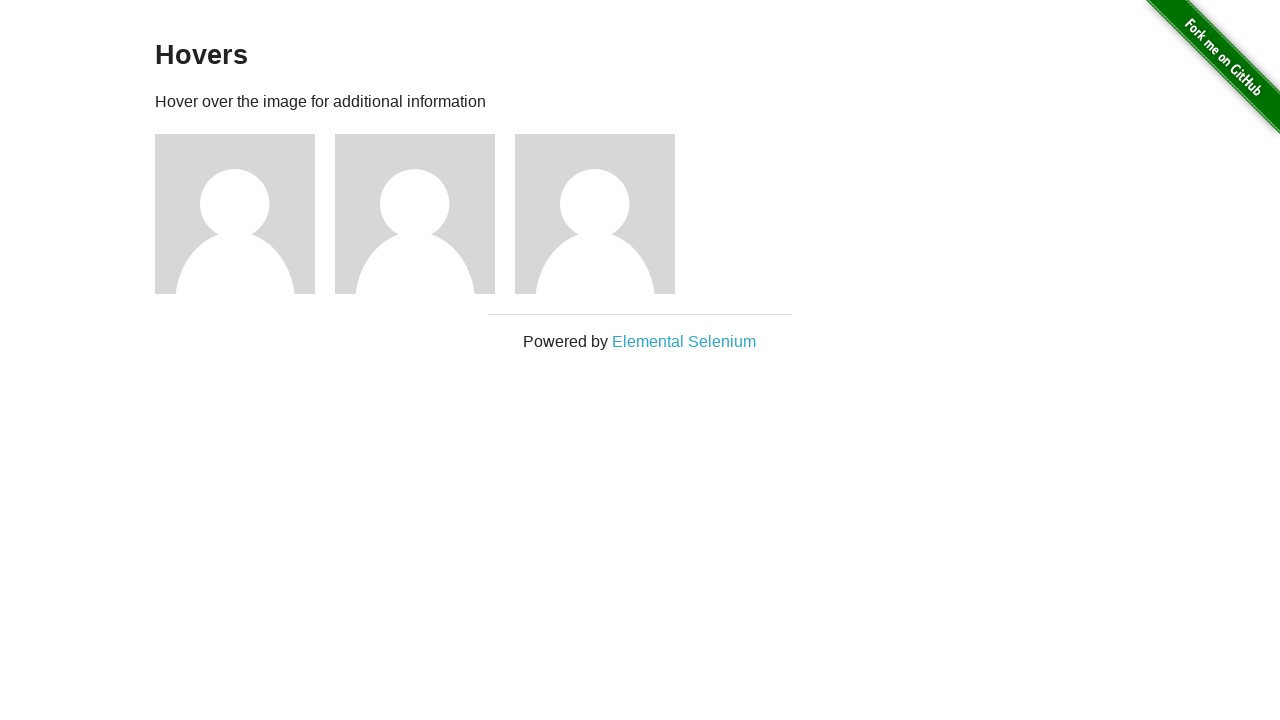

Hovered over the first avatar element at (245, 214) on .figure >> nth=0
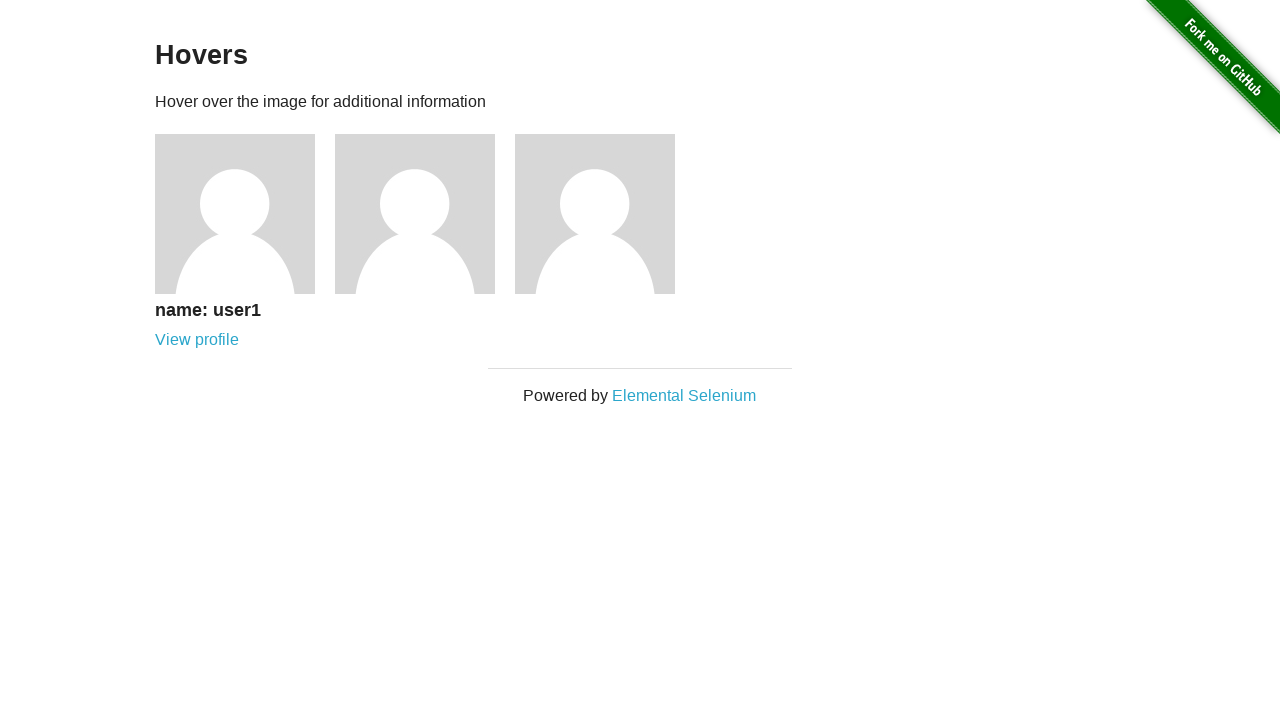

Verified that hidden h5 content became visible on hover
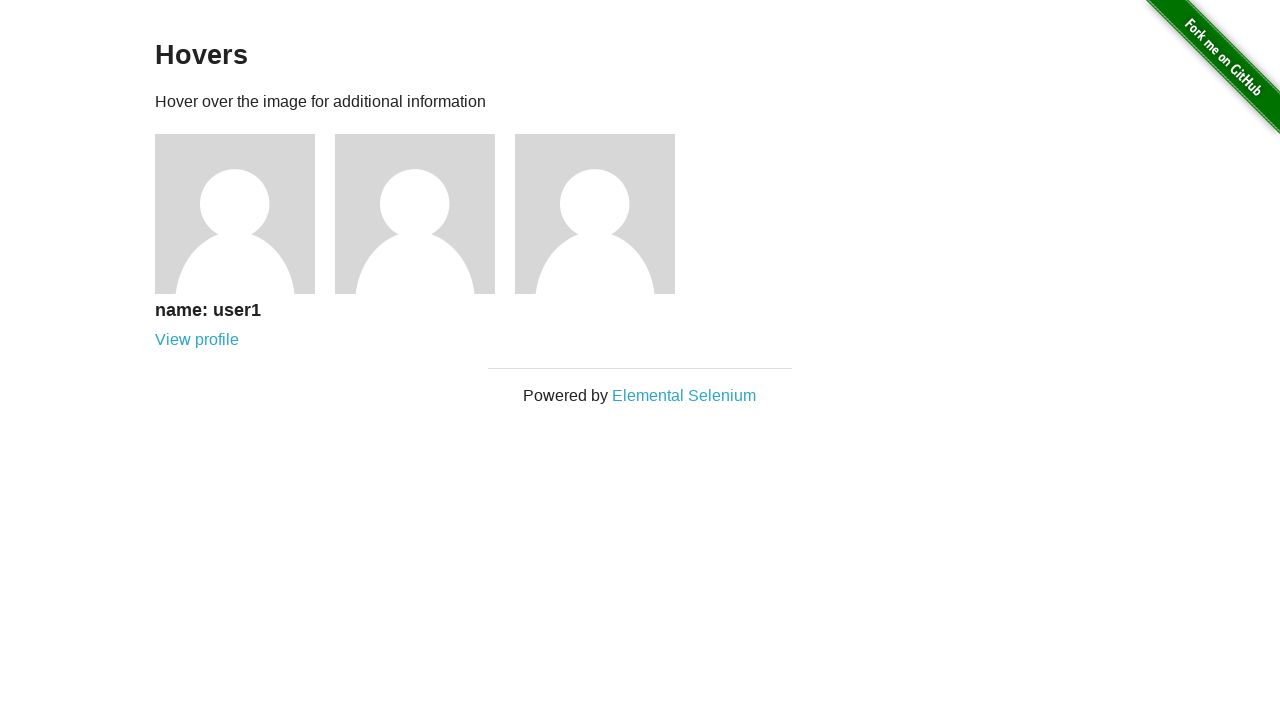

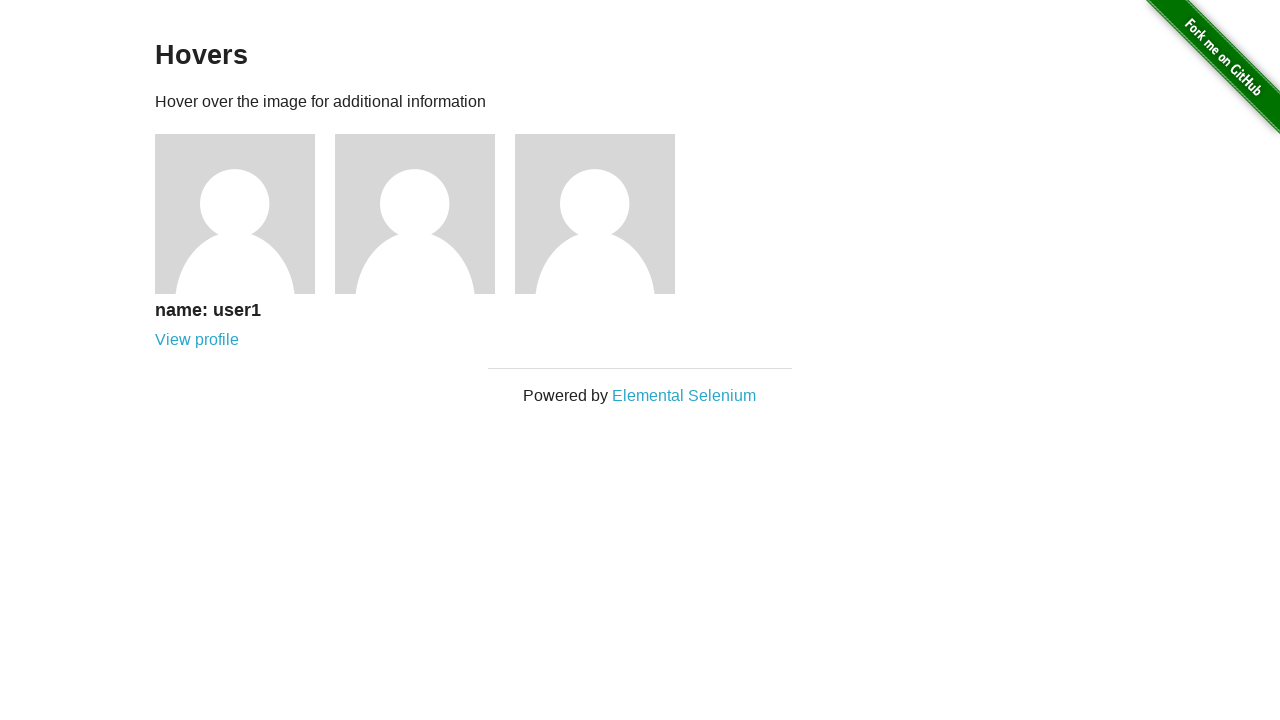